Tests clicking the extremely positive feedback option and verifies the correct thank you message is displayed

Starting URL: https://www.knotch-cdn.com/standalone/unit.html?id=9f8c92ce-b11f-411c-80f6-a59f6f877d8e

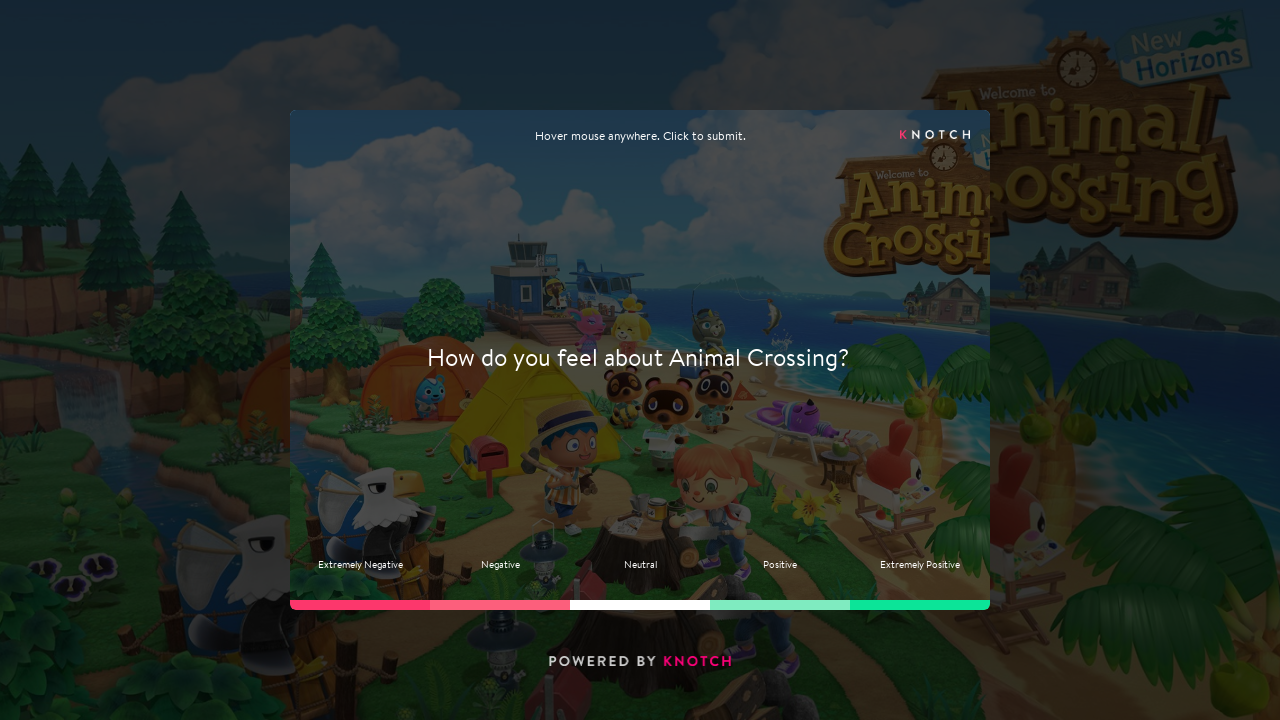

Located feedback iframe
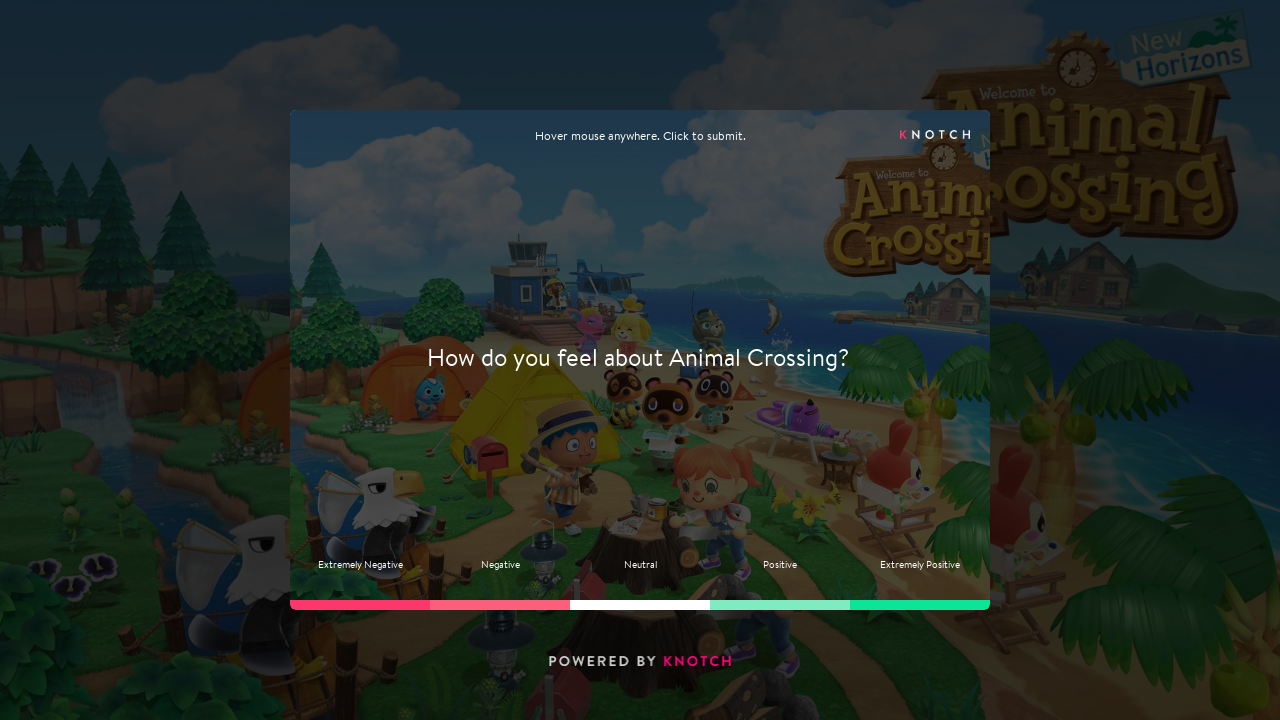

Feedback answer options loaded and became visible
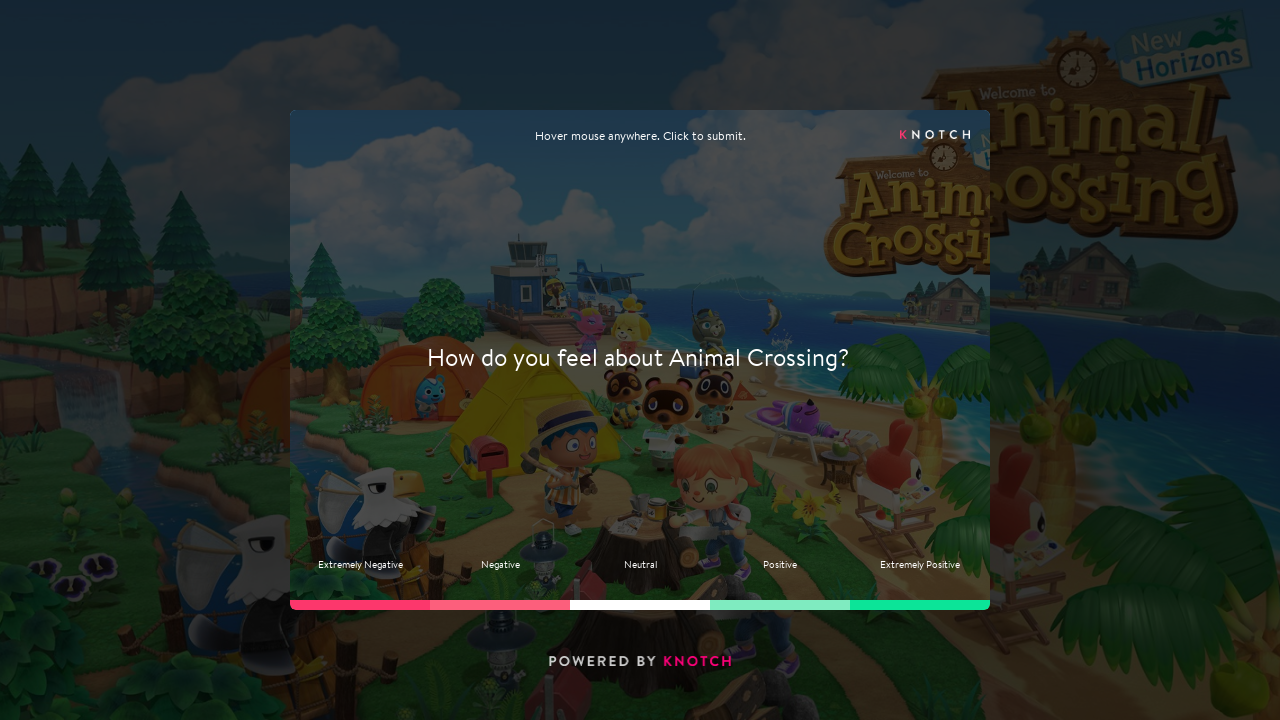

Hovered over tool container at (640, 360) on #knotchframe_9f8c92ce-b11f-411c-80f6-a59f6f877d8e >> internal:control=enter-fram
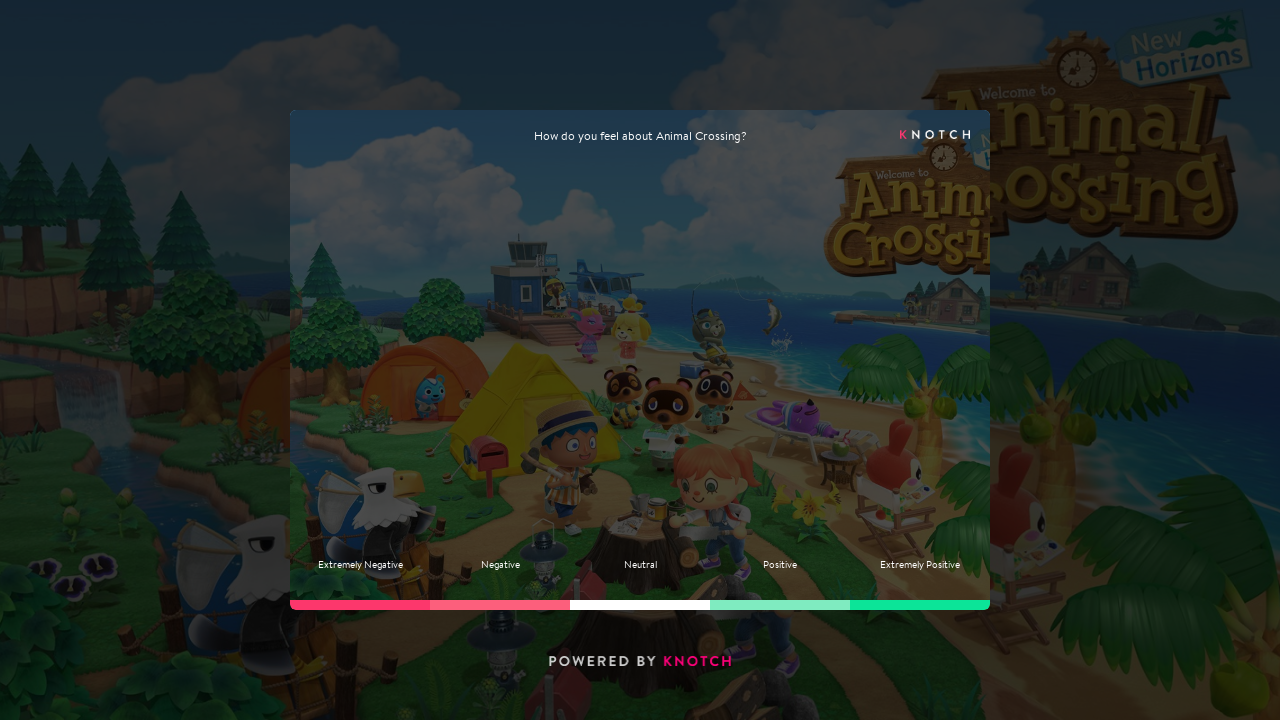

Clicked extremely positive feedback option (index 4) at (920, 566) on #knotchframe_9f8c92ce-b11f-411c-80f6-a59f6f877d8e >> internal:control=enter-fram
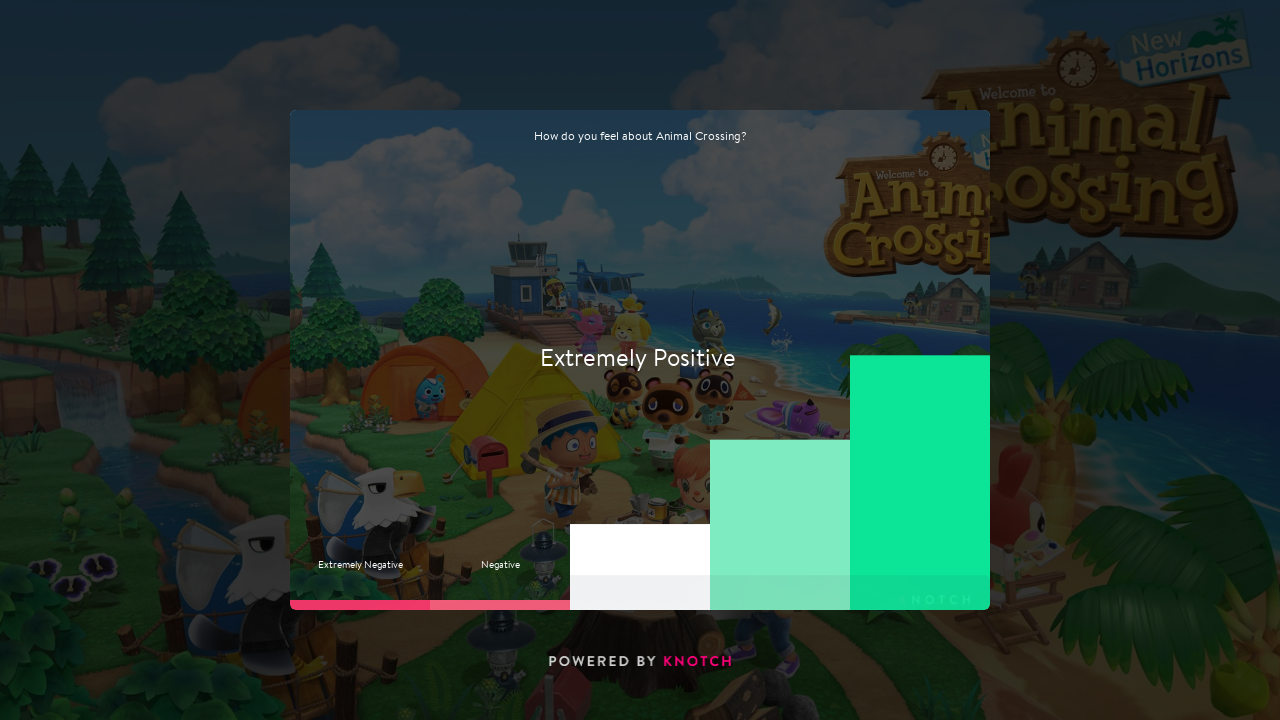

Thank you message displayed after selecting extremely positive feedback
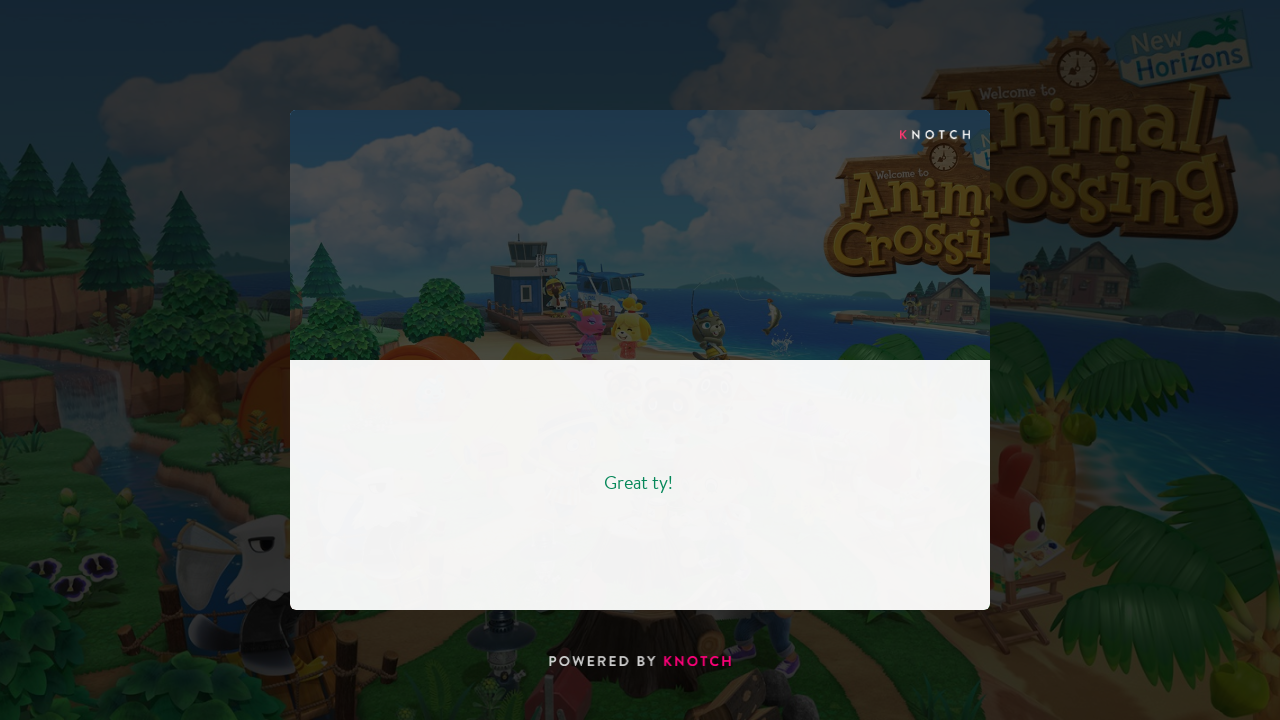

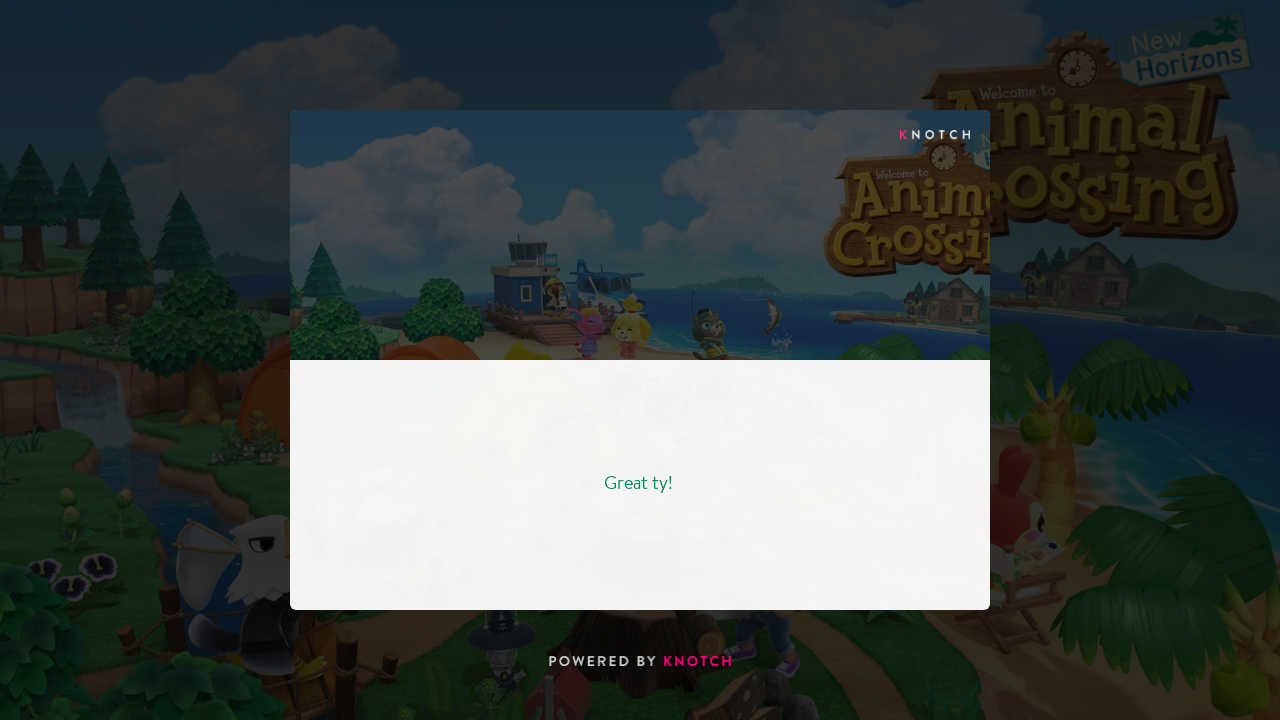